Navigates to the sandbox site, clicks on the accessibility link, waits for content to load, and verifies that expected accessibility example text elements are present on the page.

Starting URL: https://sandbox.mabl.com/

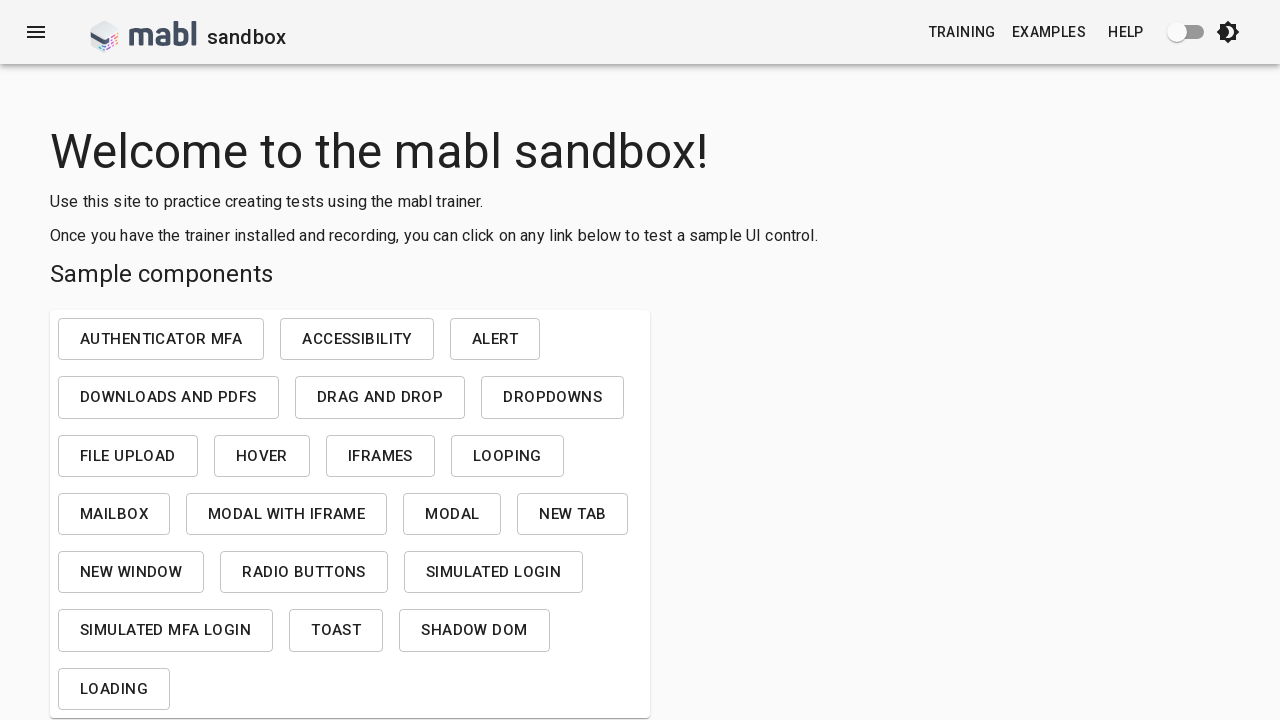

Card container became visible
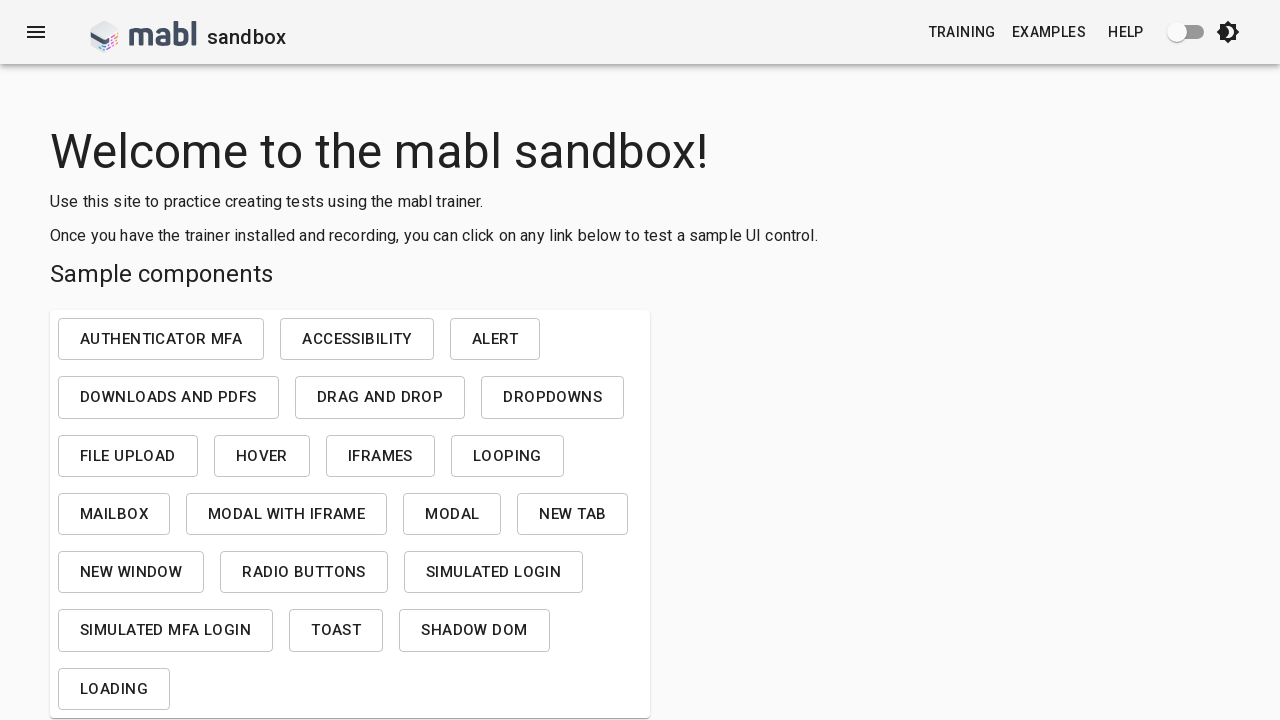

Clicked on accessibility link at (357, 339) on text=accessibility
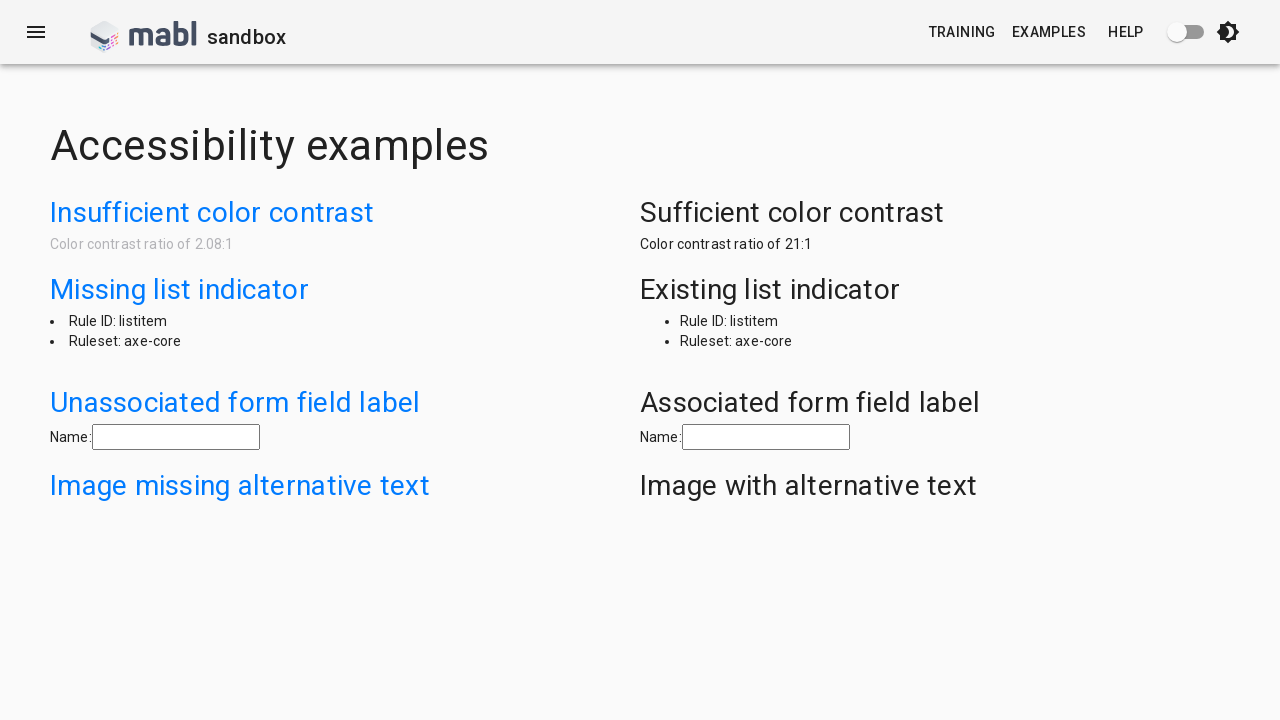

Page content container loaded
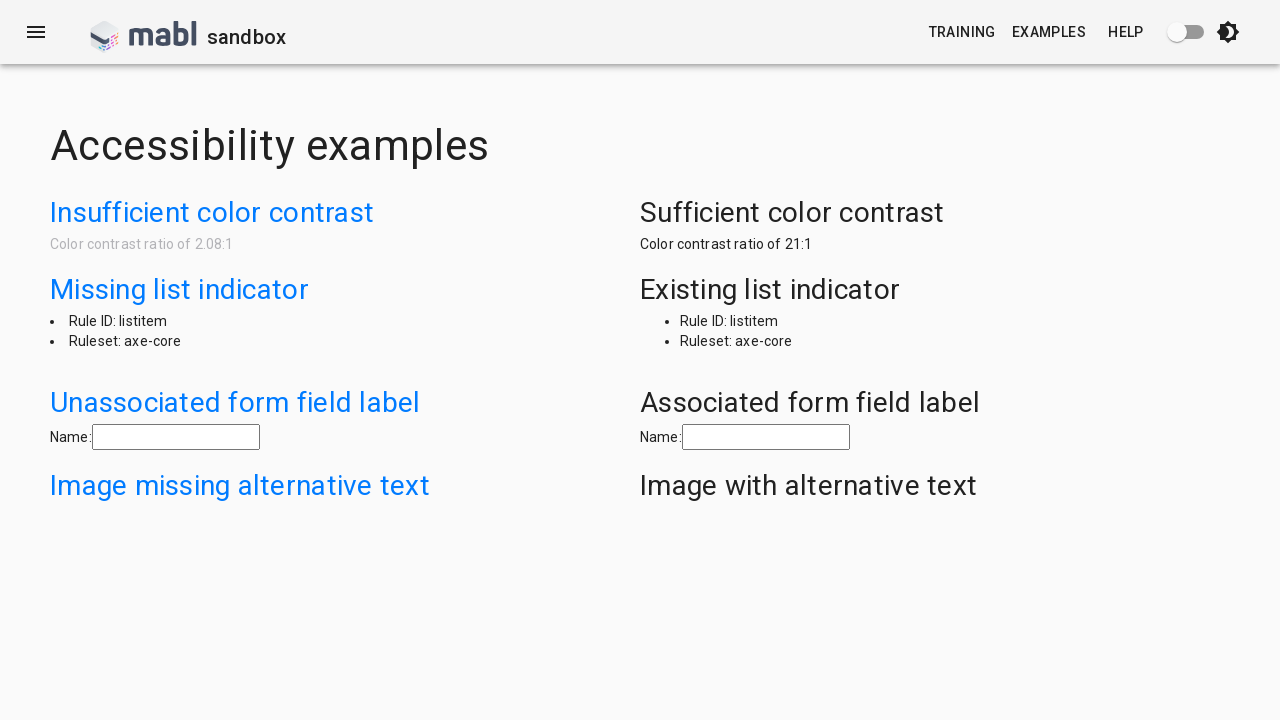

Verified accessibility example text elements are present on the page
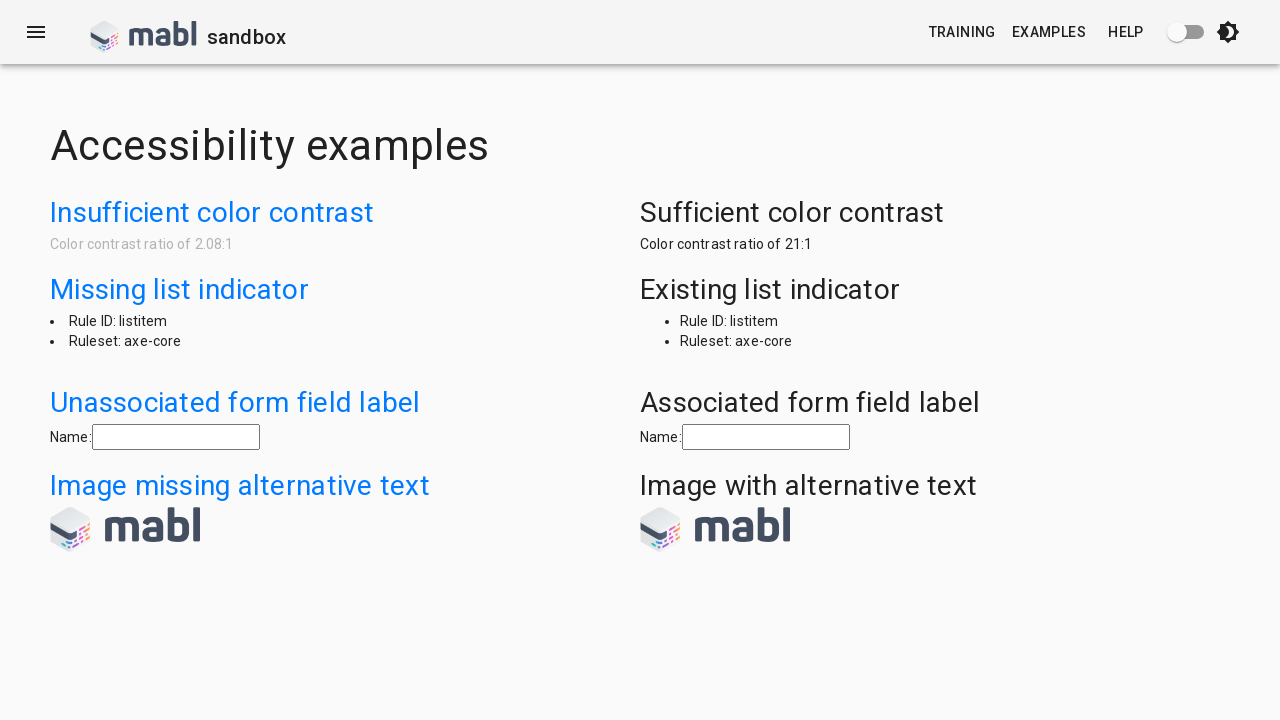

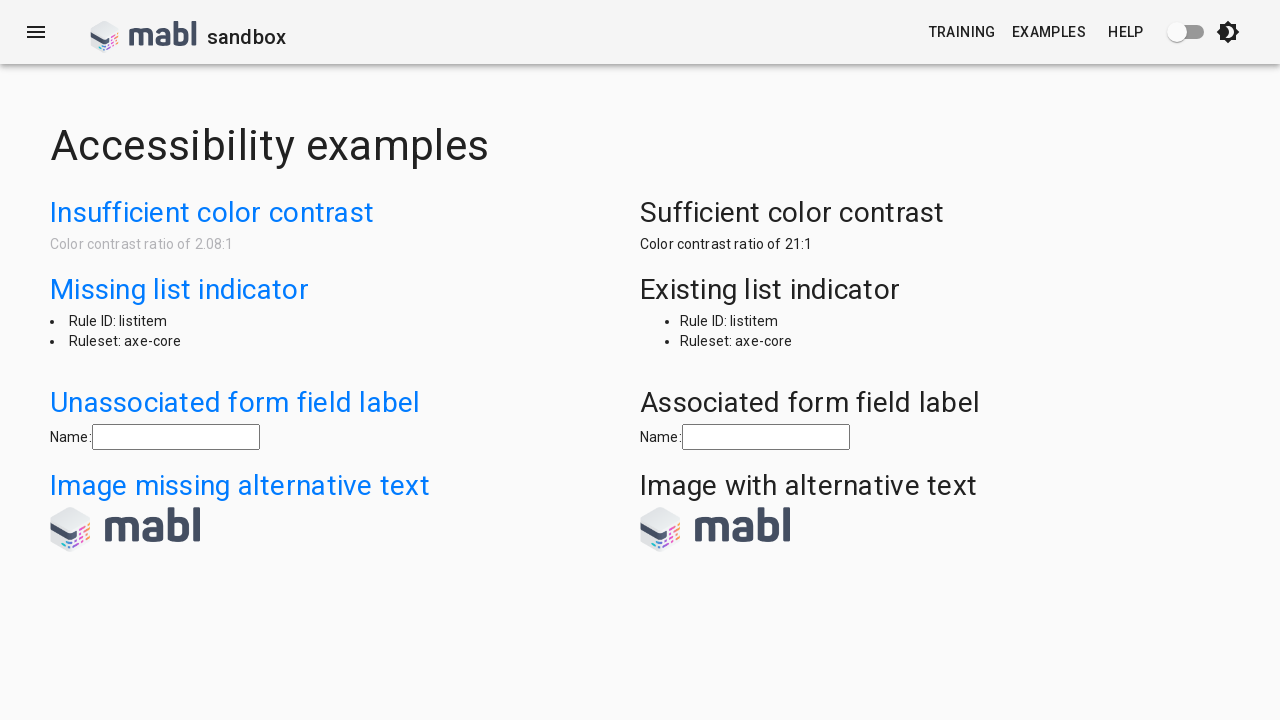